Tests font size slider functionality in the HK Bus app by navigating to settings, verifying default font size, and adjusting the slider to minimum and maximum values while checking the computed font size changes.

Starting URL: https://hkbus.app/zh/

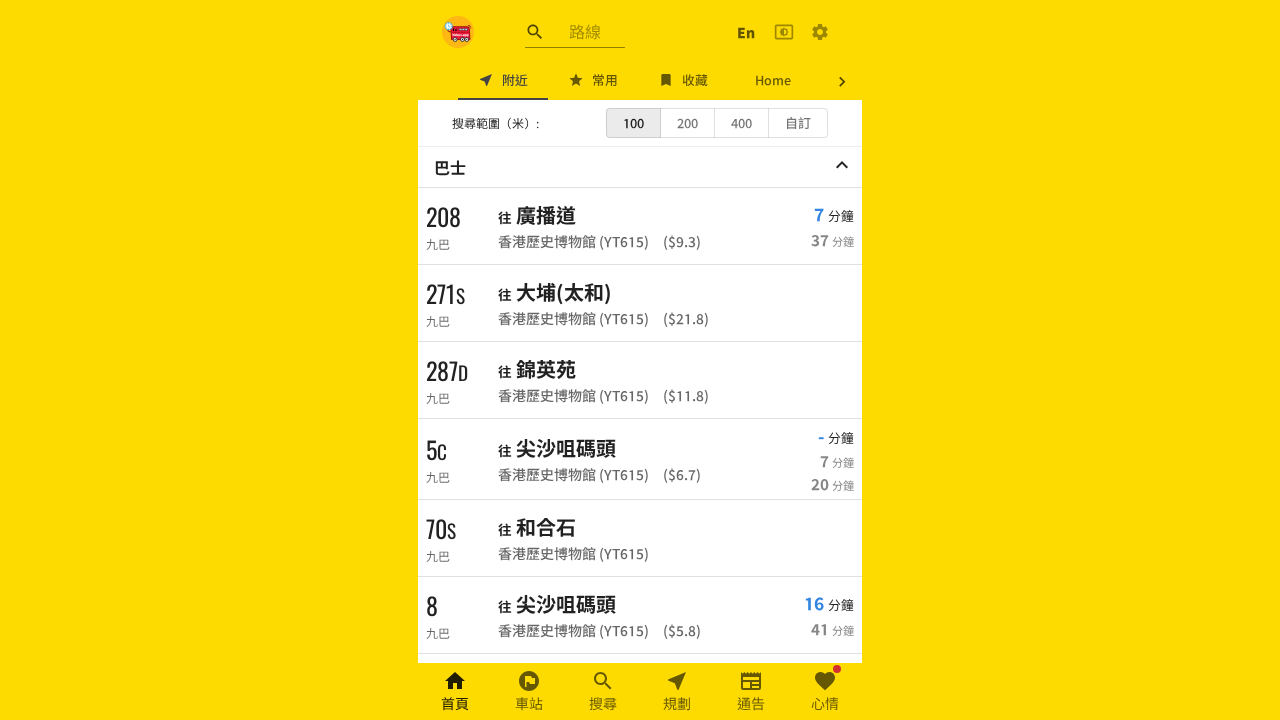

Clicked settings icon button at (820, 32) on xpath=//a[contains(@class,'MuiButtonBase-root MuiIconButton-root')]
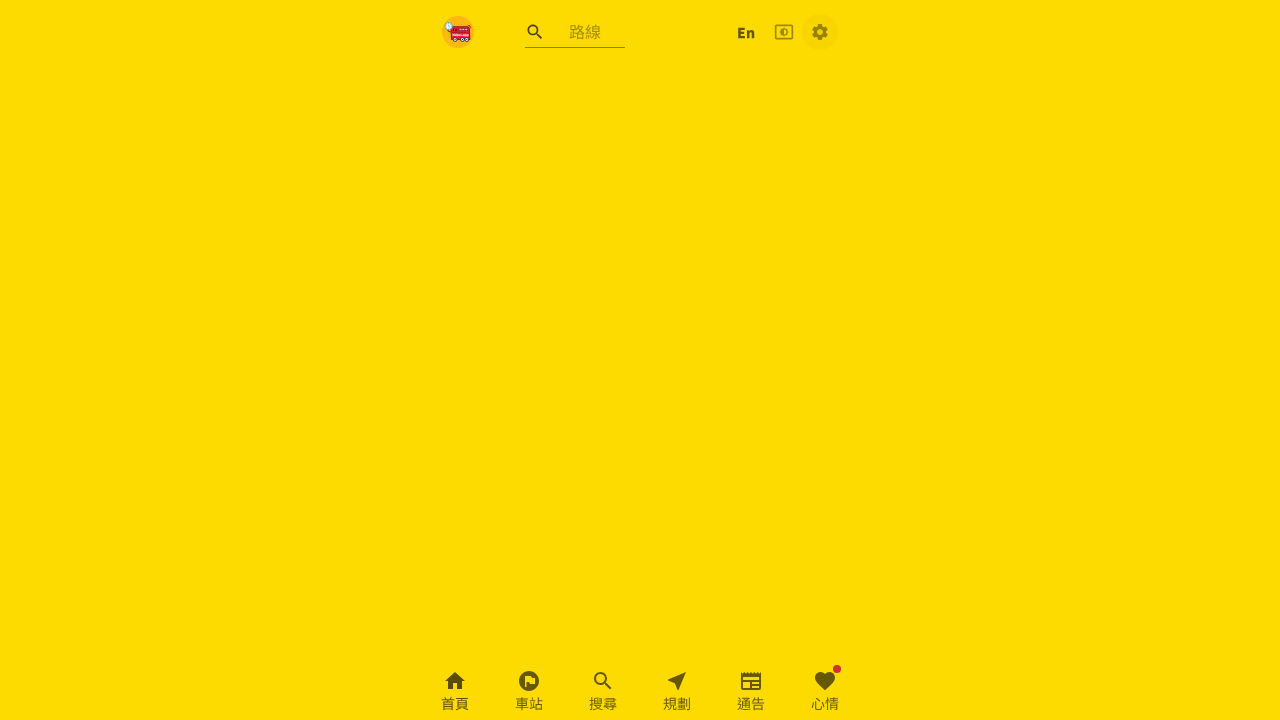

Navigated to personal settings menu at (640, 481) on xpath=//*[@id='root']/div/div[2]/div/ul/div[6]
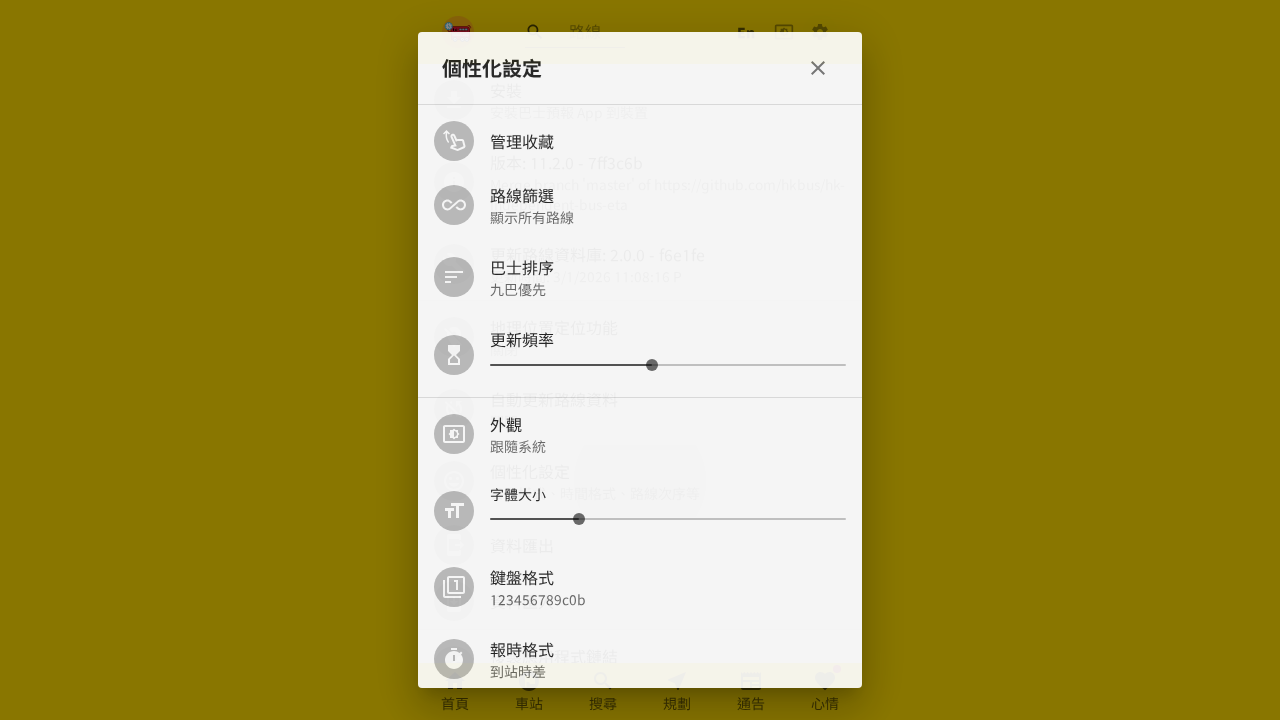

Located font size slider and read initial value
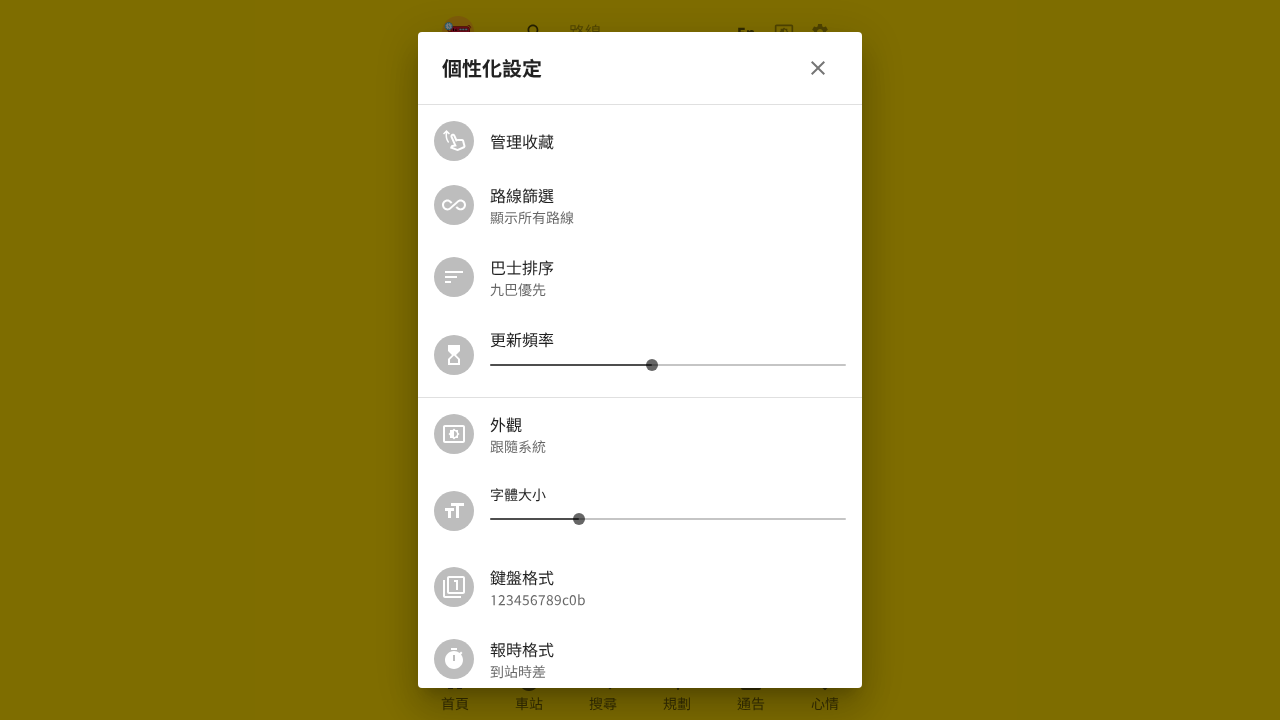

Located font size preview element
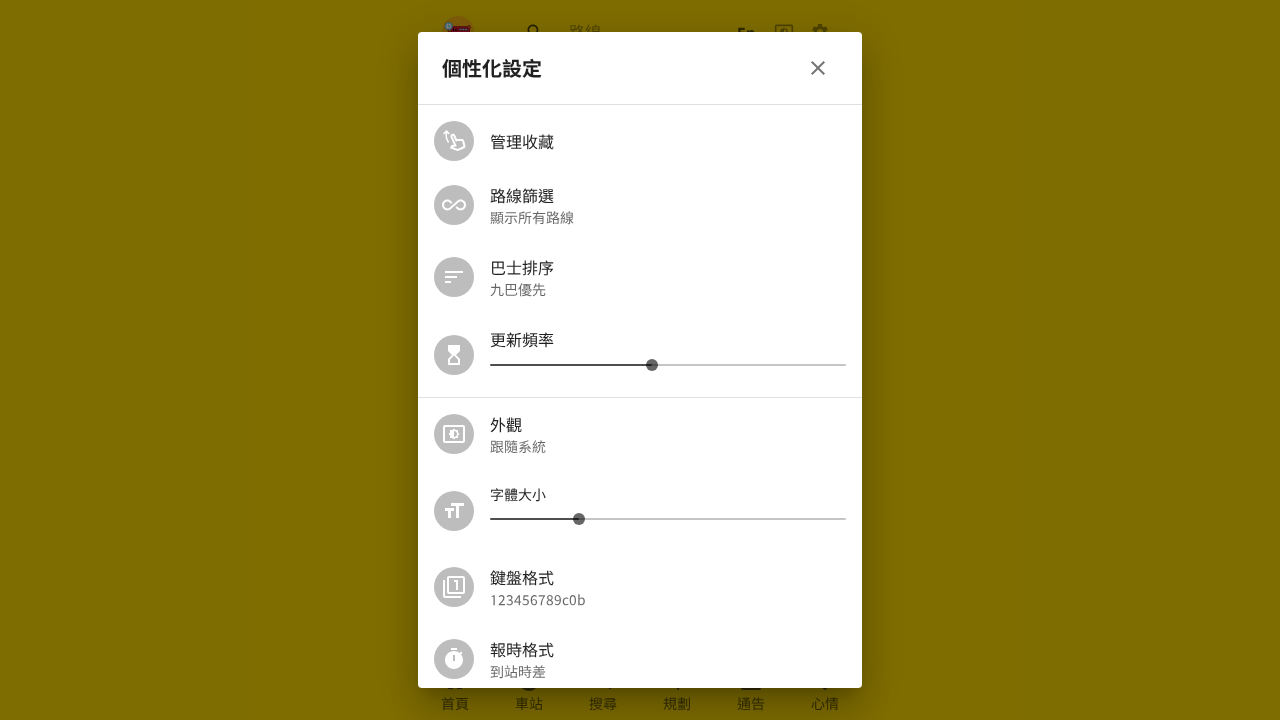

Waited 2 seconds on settings page
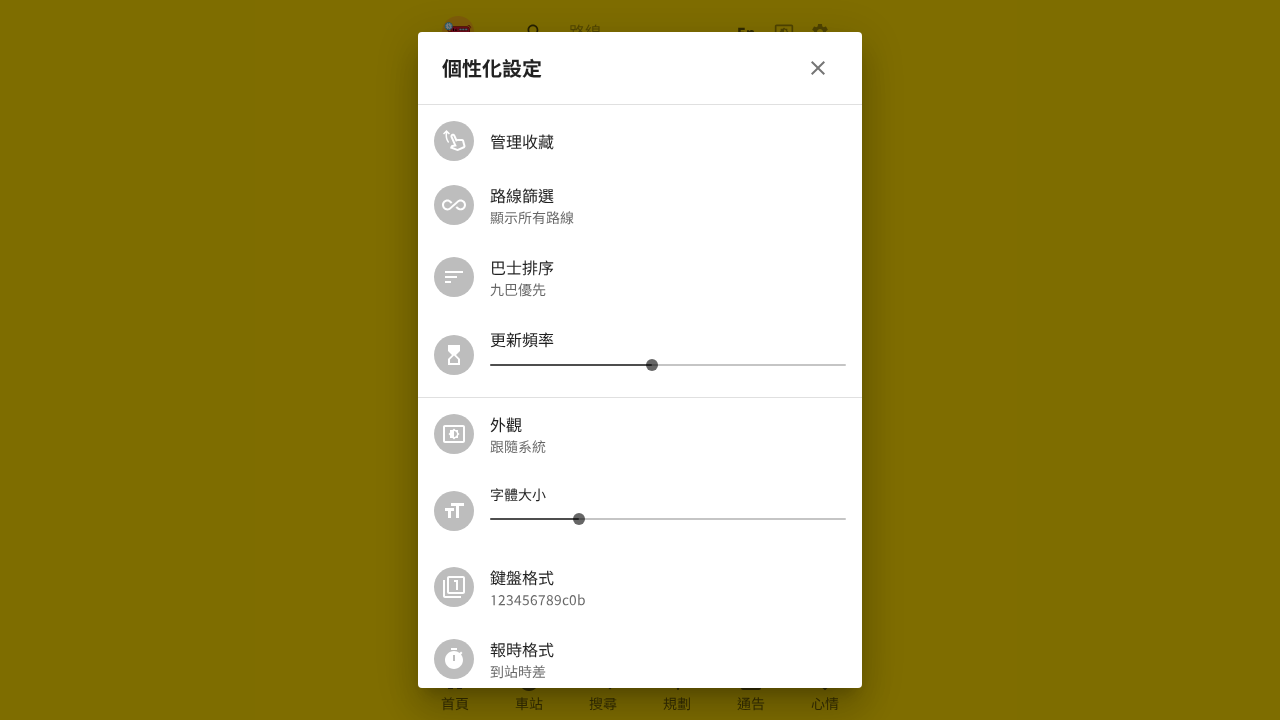

Closed settings page by clicking back button at (818, 68) on (//button[contains(@class,'MuiButtonBase-root MuiIconButton-root')])[2]
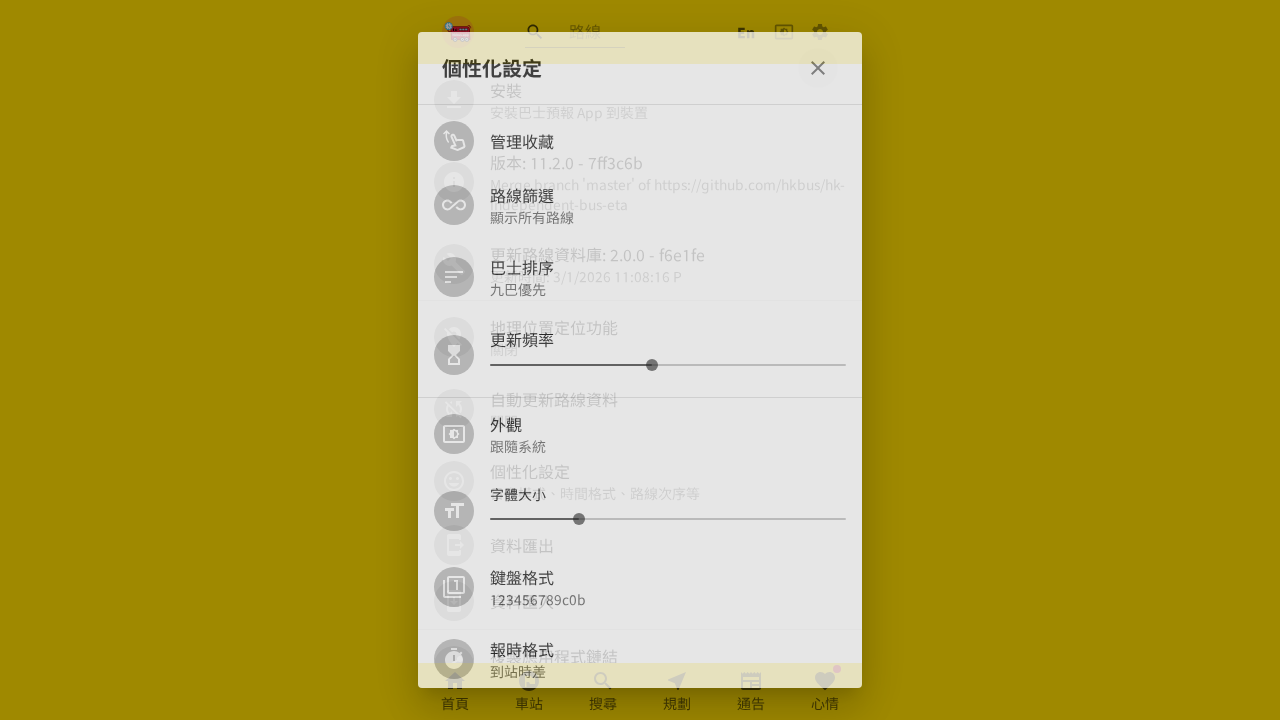

Reopened settings icon button at (820, 32) on xpath=//a[contains(@class,'MuiButtonBase-root MuiIconButton-root')]
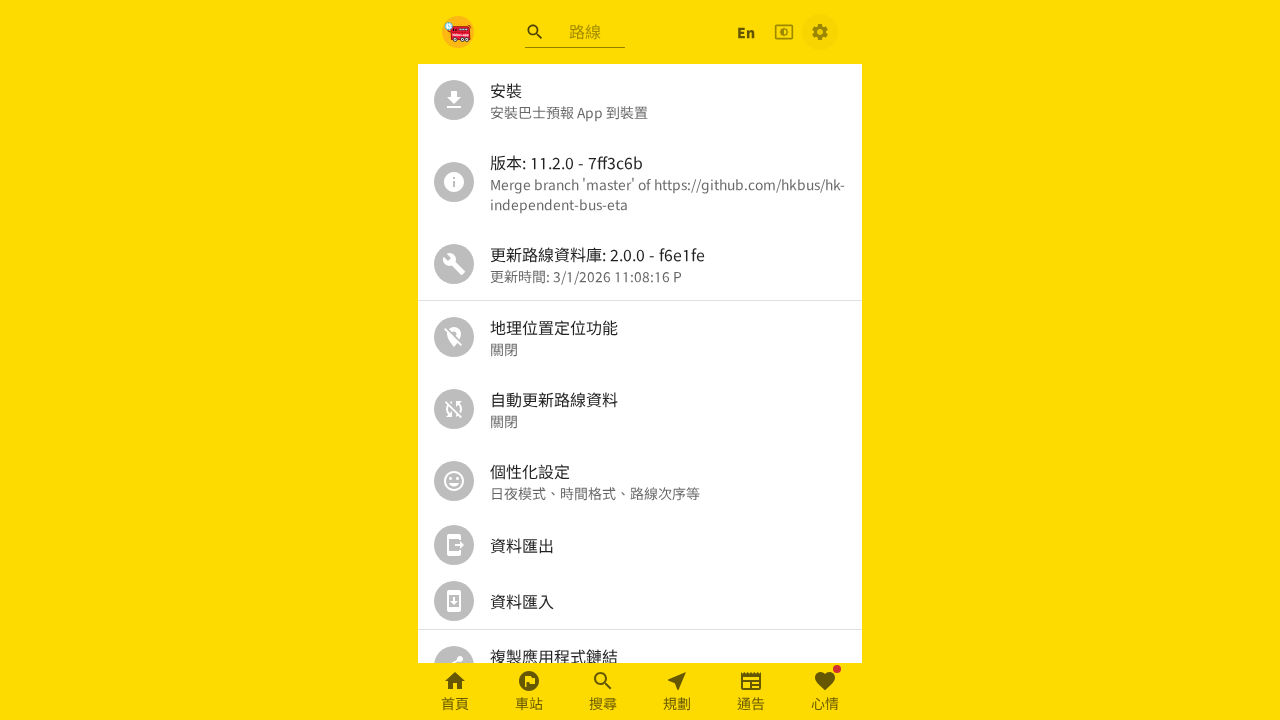

Navigated to personal settings again at (640, 481) on xpath=//*[@id='root']/div/div[2]/div/ul/div[6]
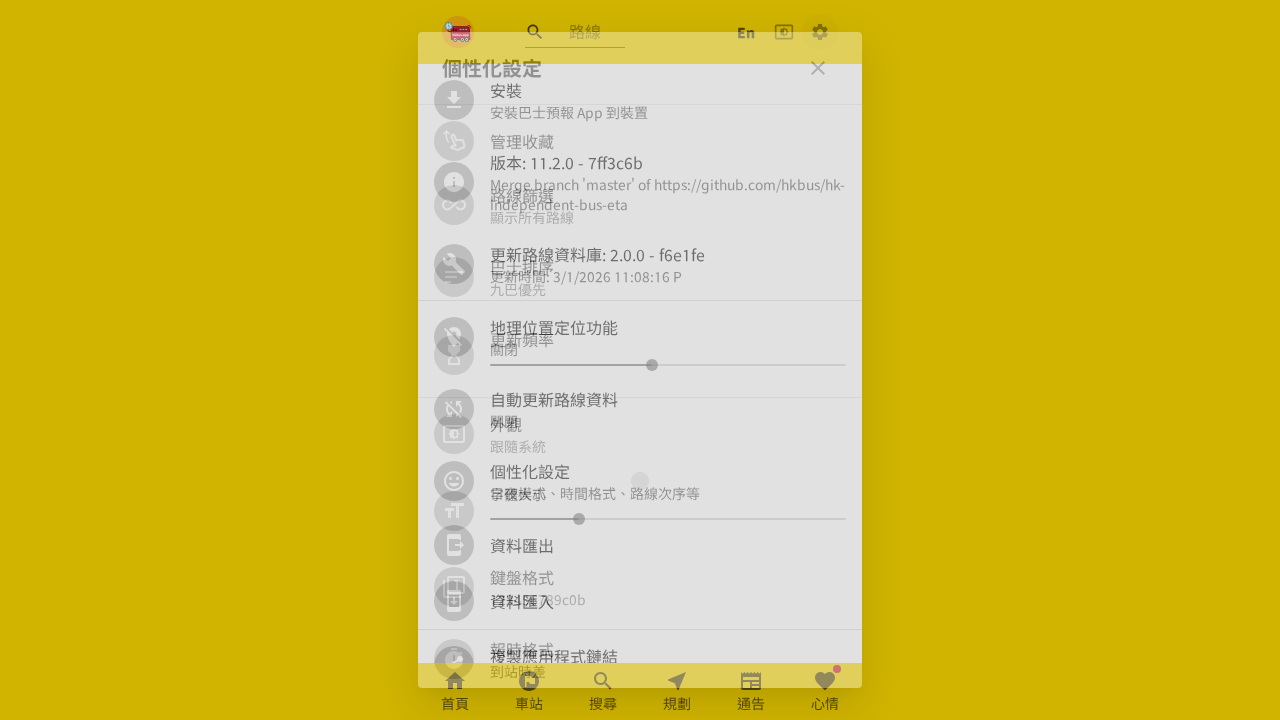

Located font size slider for adjustment
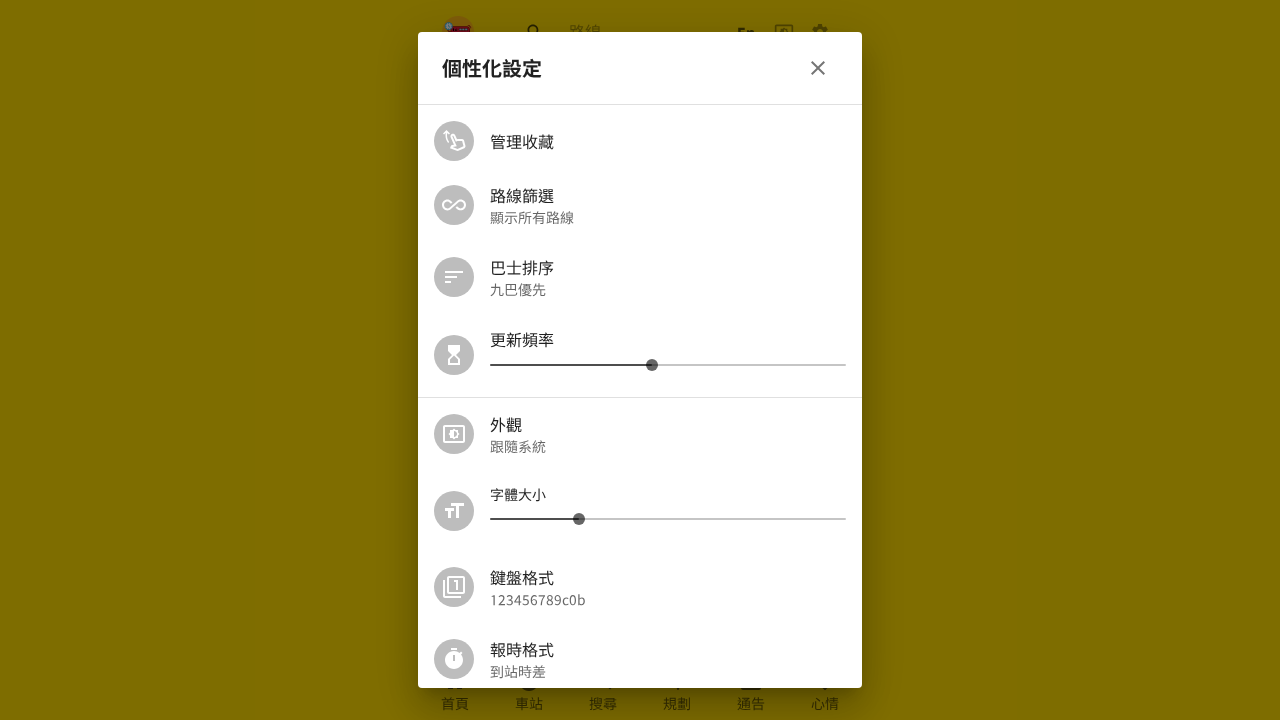

Clicked on font size slider at (668, 519) on (//span[contains(@class,'MuiSlider-root MuiSlider-colorPrimary')])[2]
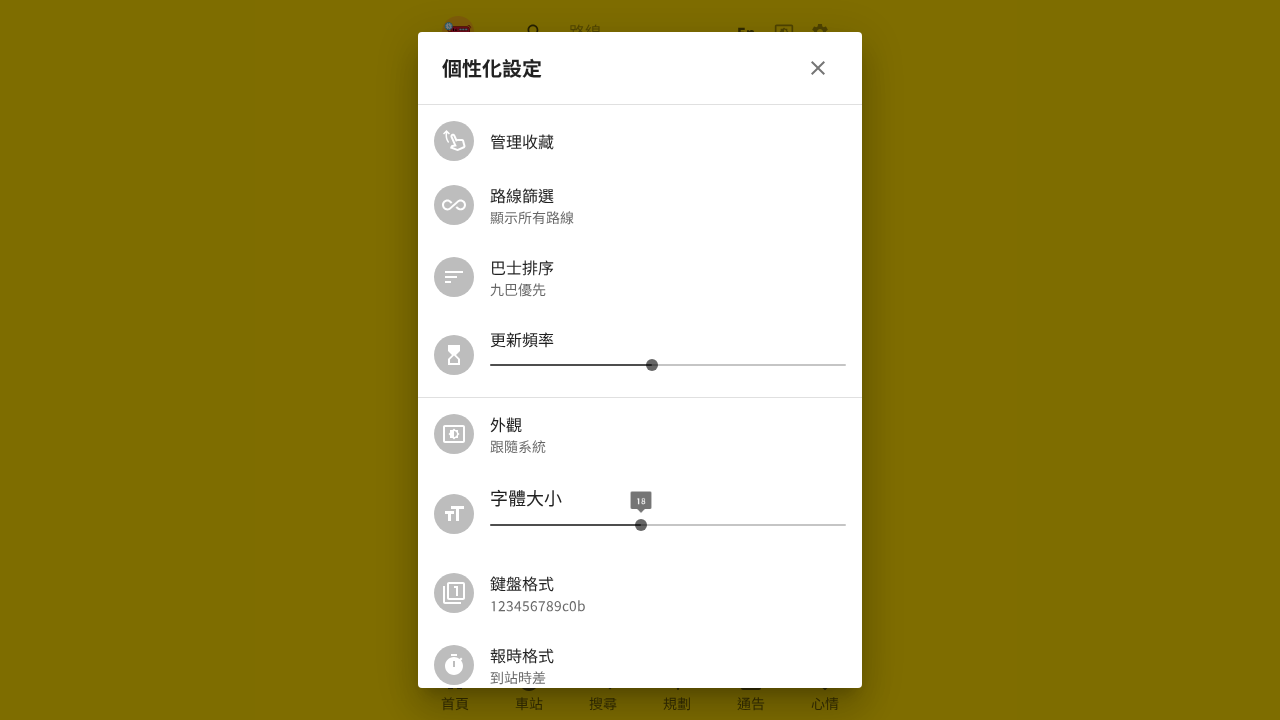

Waited 1 second after slider click
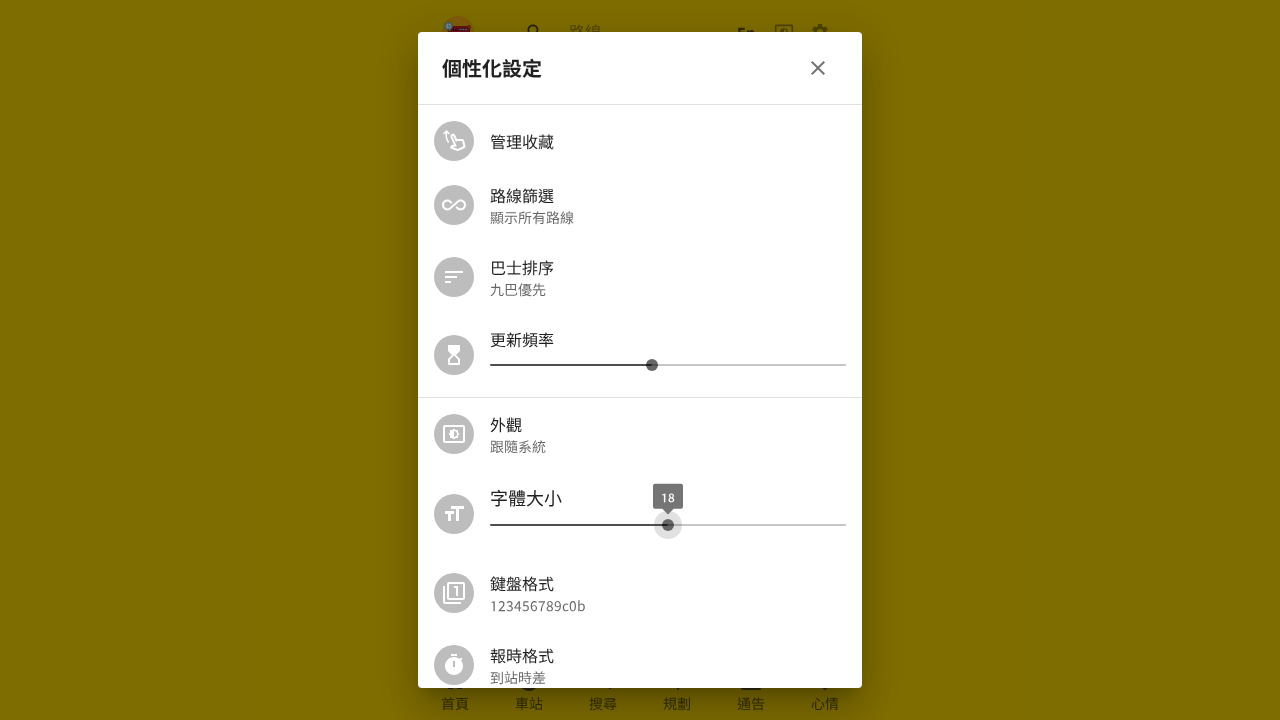

Pressed ArrowLeft to decrease font size (1/4) on (//span[contains(@class,'MuiSlider-root MuiSlider-colorPrimary')])[2]
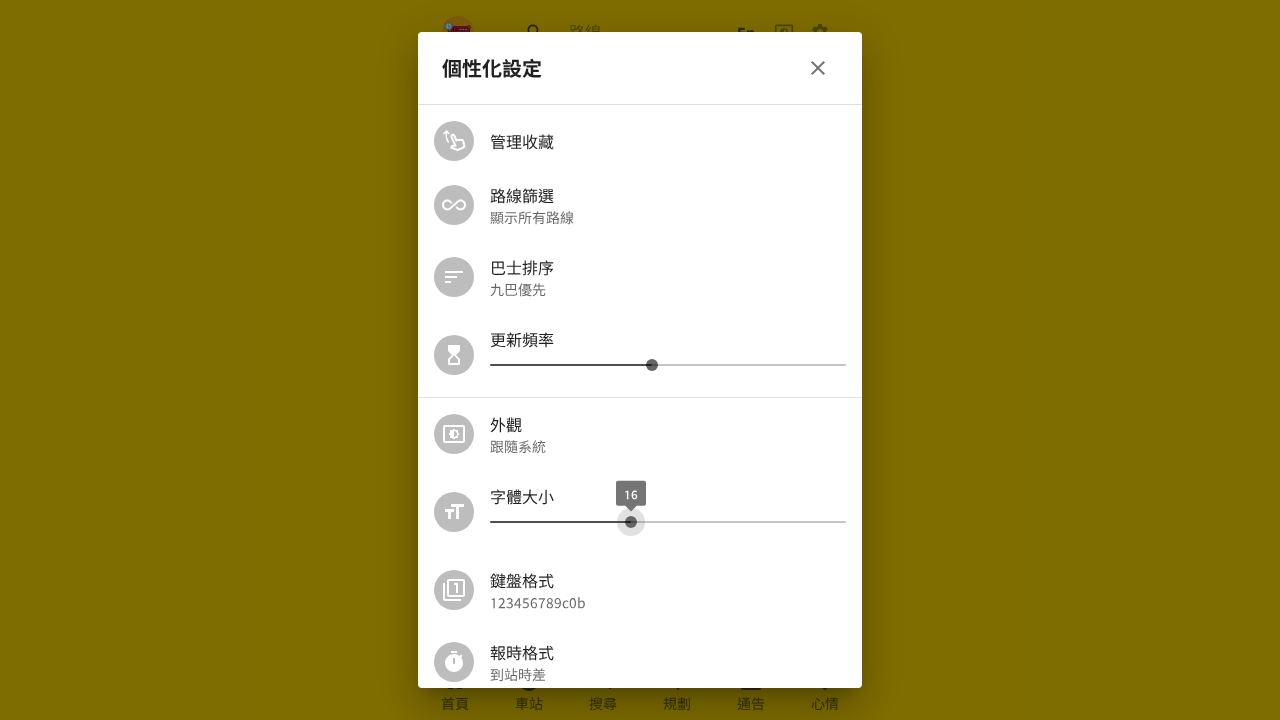

Waited 1 second after first arrow key press
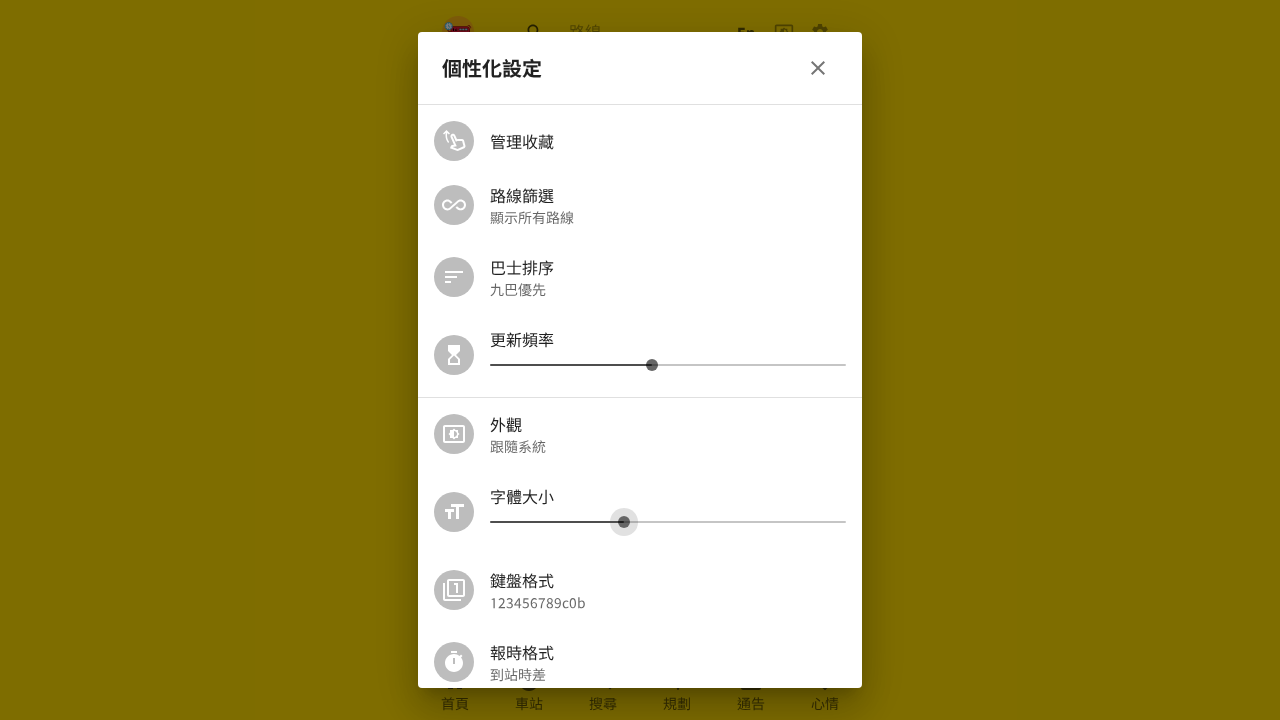

Pressed ArrowLeft to decrease font size (2/4) on (//span[contains(@class,'MuiSlider-root MuiSlider-colorPrimary')])[2]
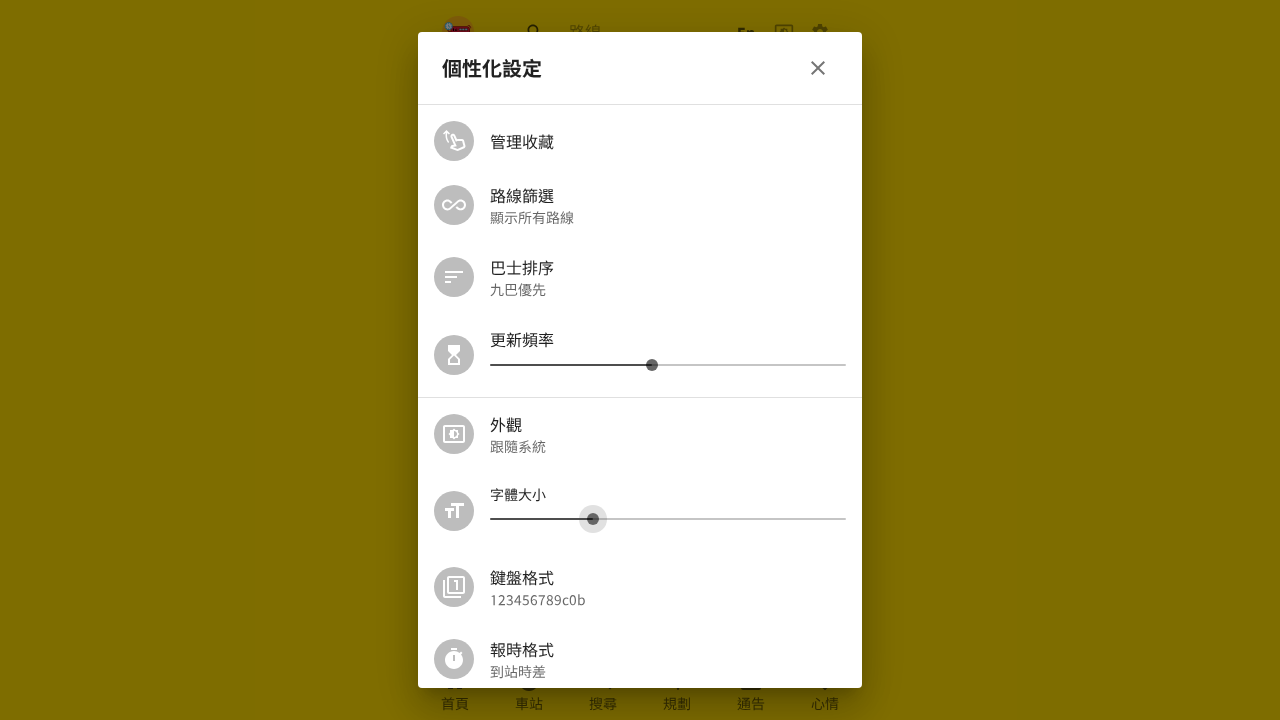

Waited 1 second after second arrow key press
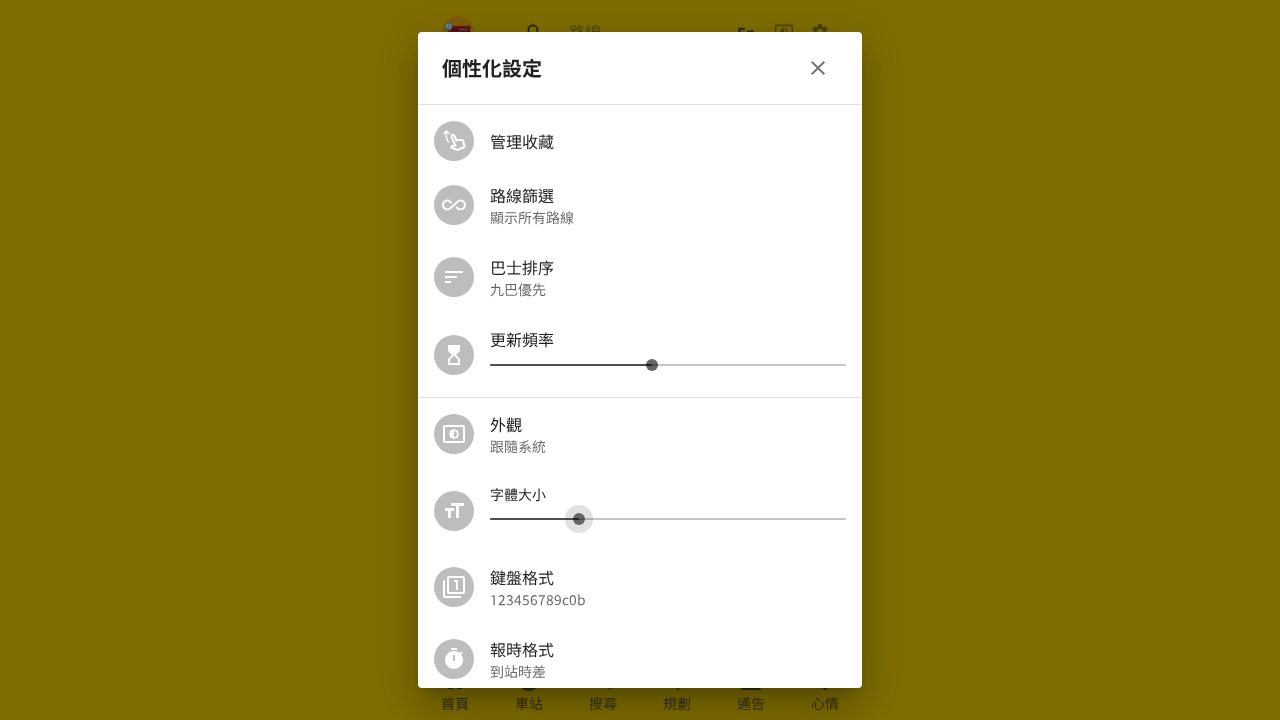

Pressed ArrowLeft to decrease font size (3/4) on (//span[contains(@class,'MuiSlider-root MuiSlider-colorPrimary')])[2]
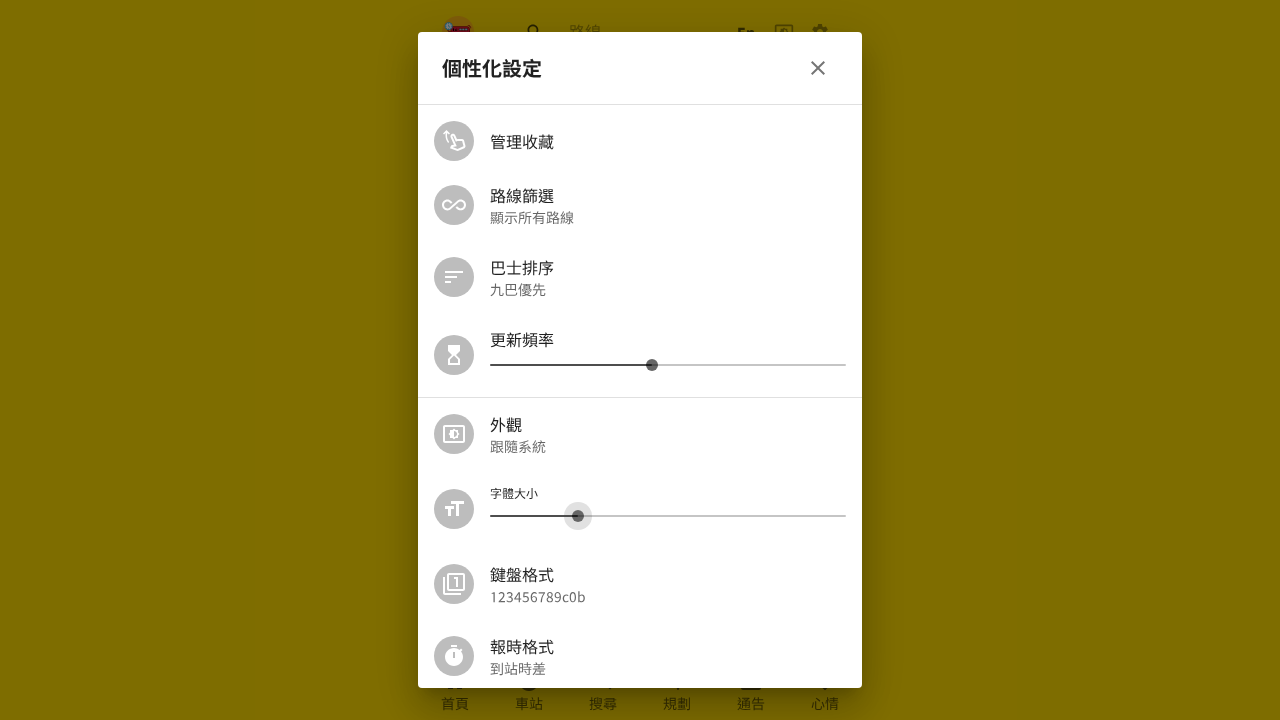

Waited 1 second after third arrow key press
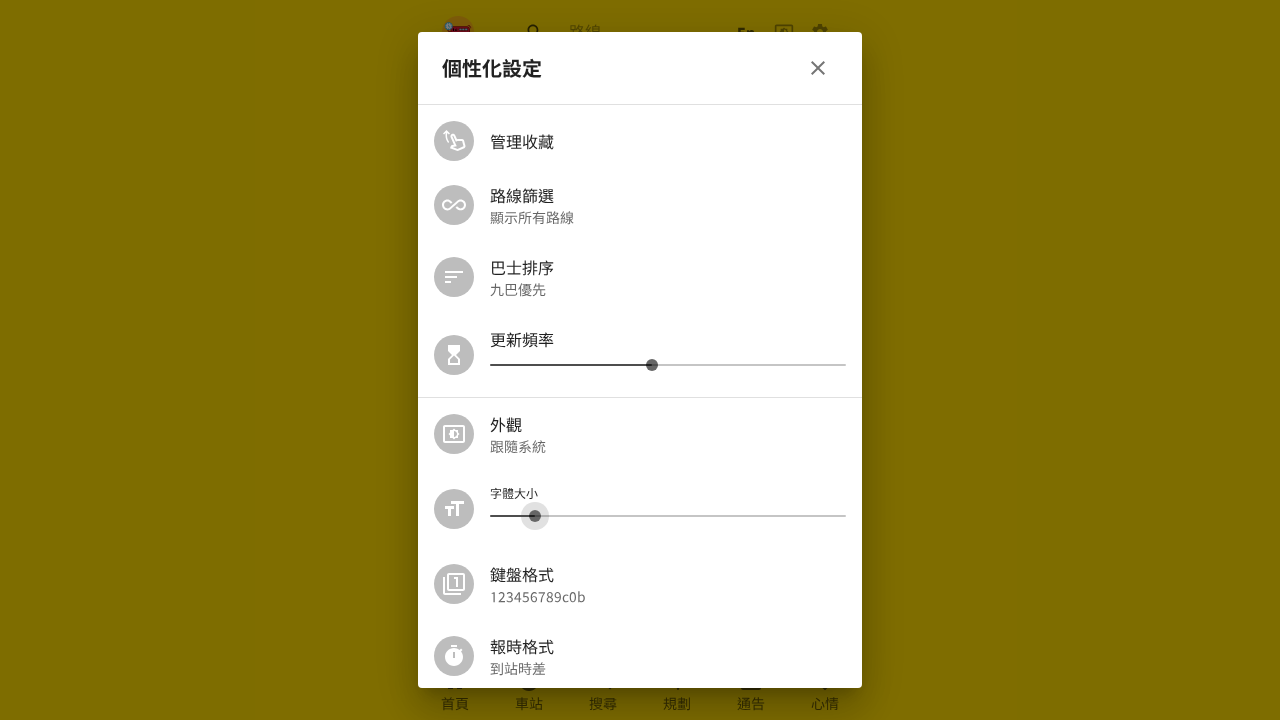

Pressed ArrowLeft to decrease font size to minimum (4/4) on (//span[contains(@class,'MuiSlider-root MuiSlider-colorPrimary')])[2]
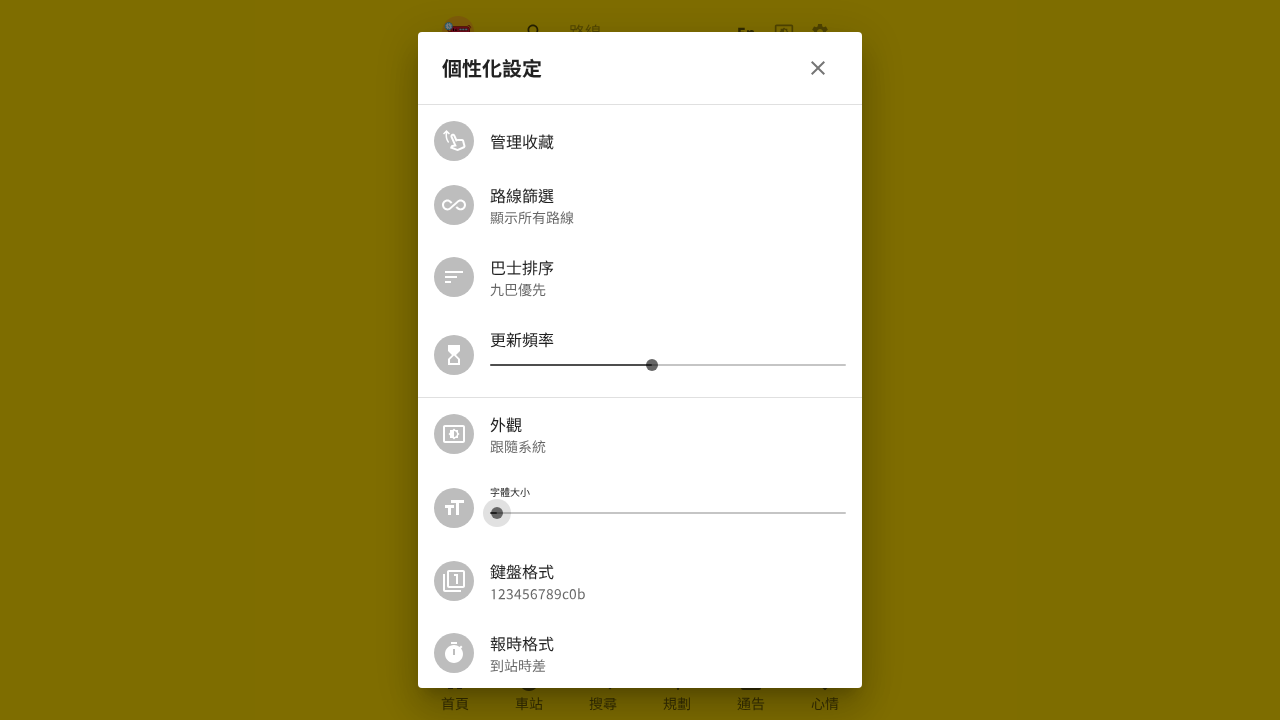

Waited 2 seconds before closing settings
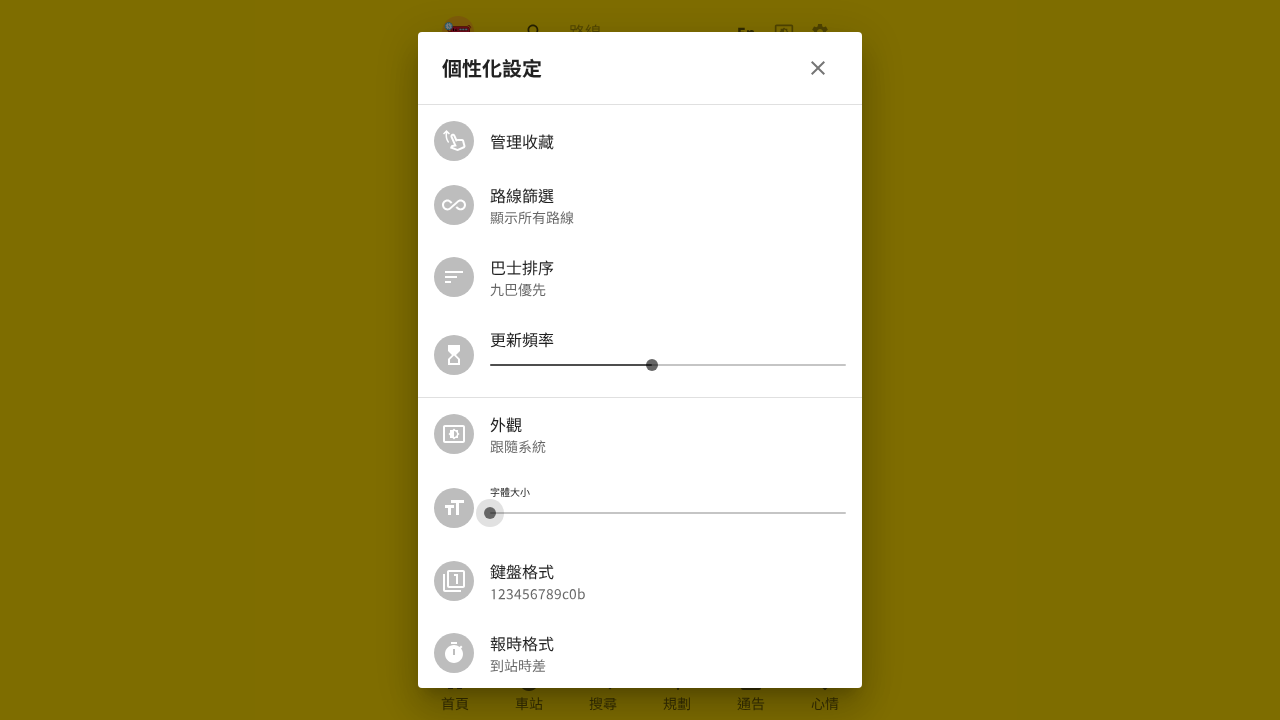

Closed settings page after adjusting to minimum font size at (818, 68) on (//button[contains(@class,'MuiButtonBase-root MuiIconButton-root')])[2]
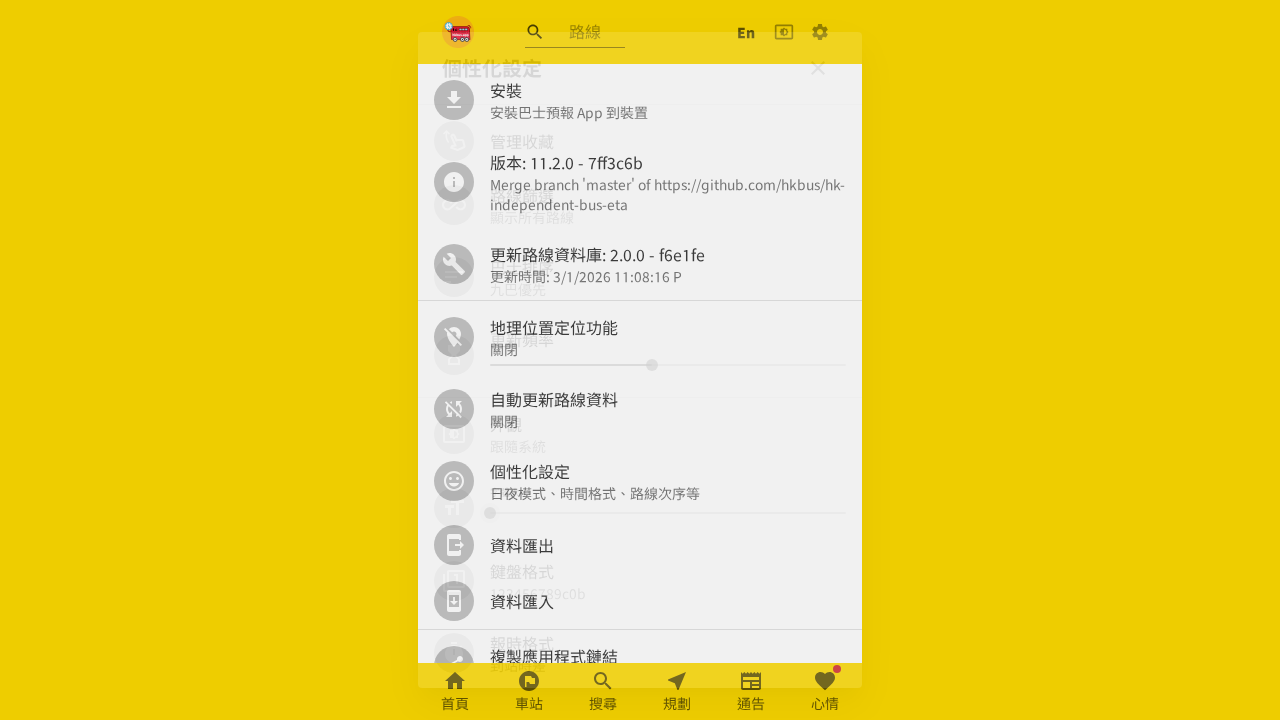

Reopened settings icon button to adjust to maximum at (823, 32) on xpath=//a[contains(@class,'MuiButtonBase-root MuiIconButton-root')]
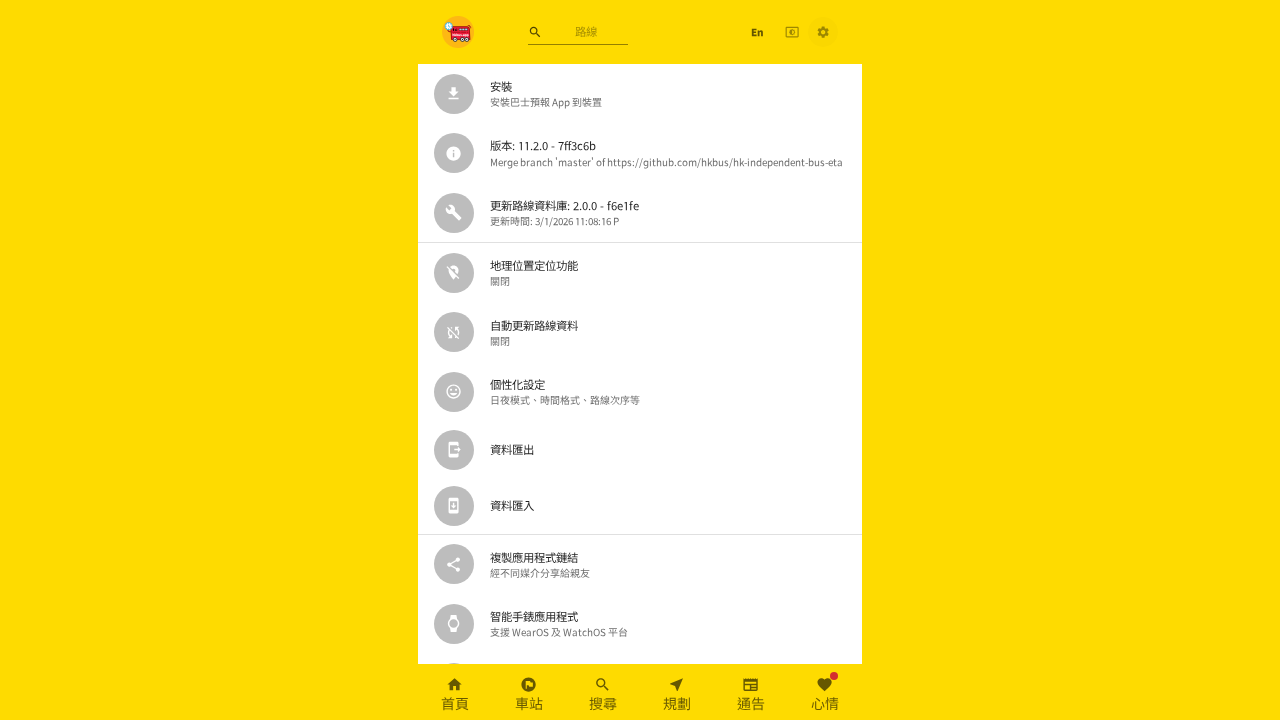

Navigated to personal settings for maximum font size adjustment at (640, 392) on xpath=//*[@id='root']/div/div[2]/div/ul/div[6]
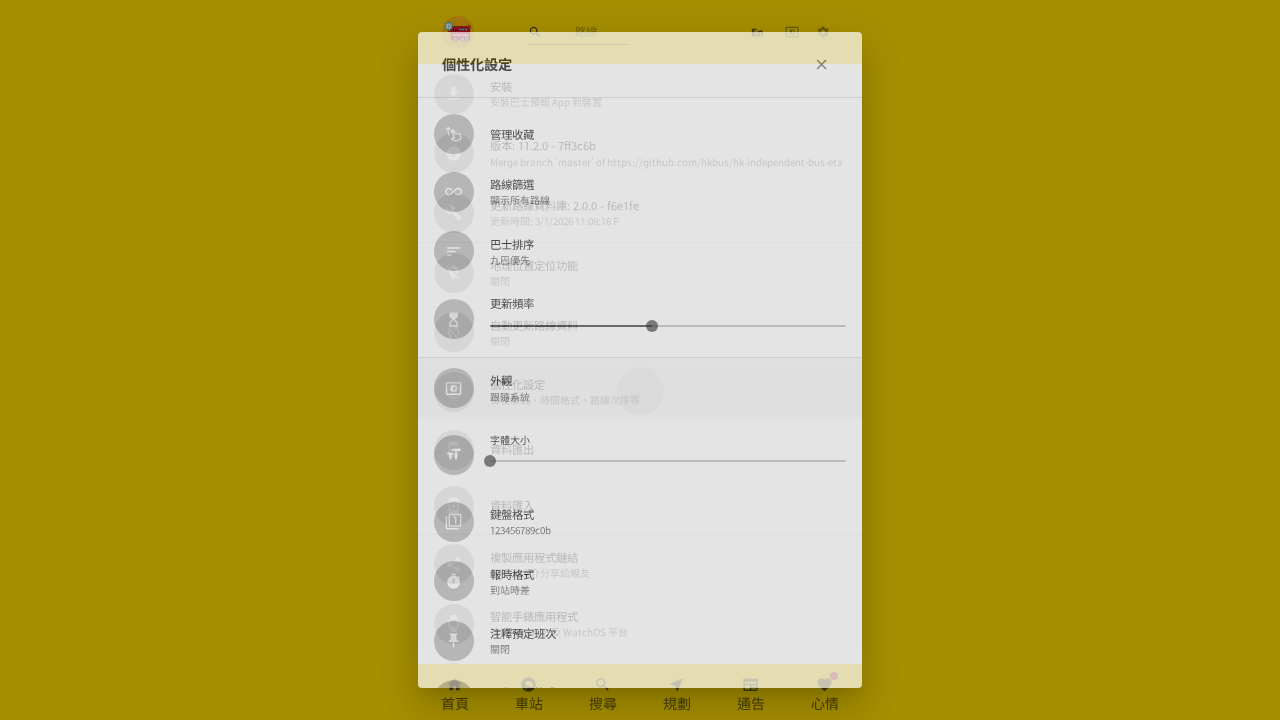

Located font size slider for maximum adjustment
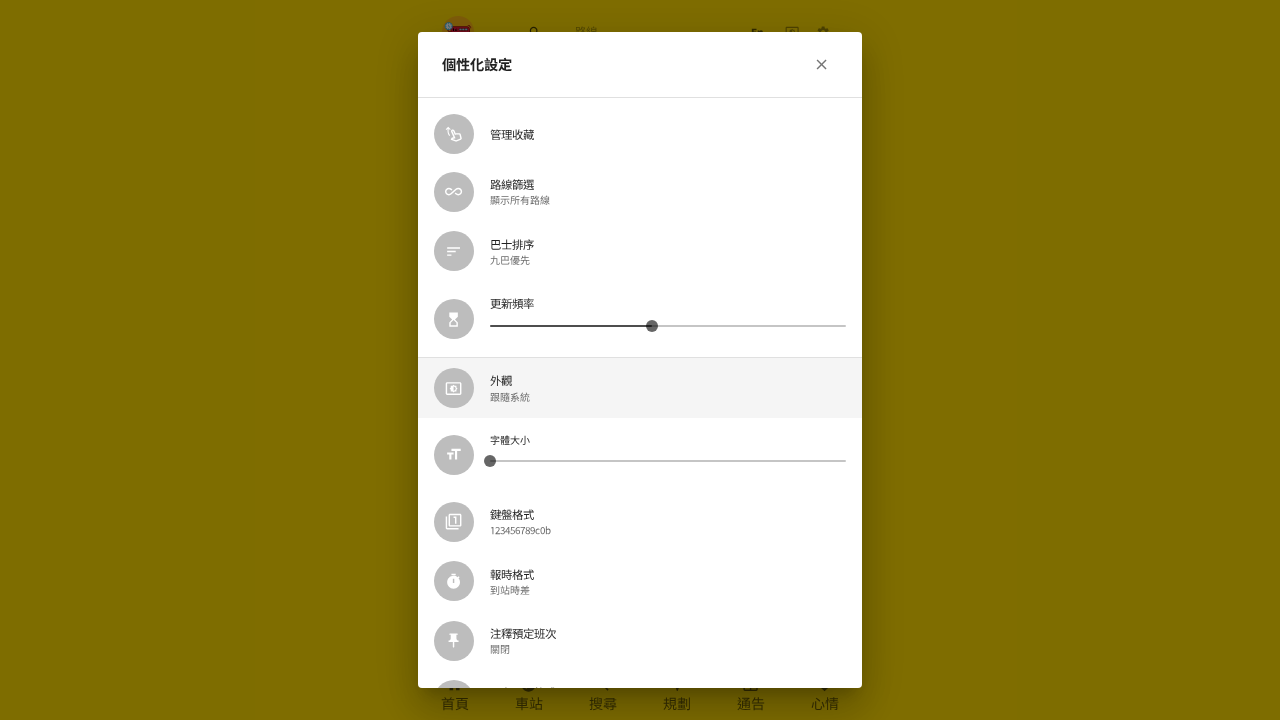

Clicked on font size slider at (668, 461) on (//span[contains(@class,'MuiSlider-root MuiSlider-colorPrimary')])[2]
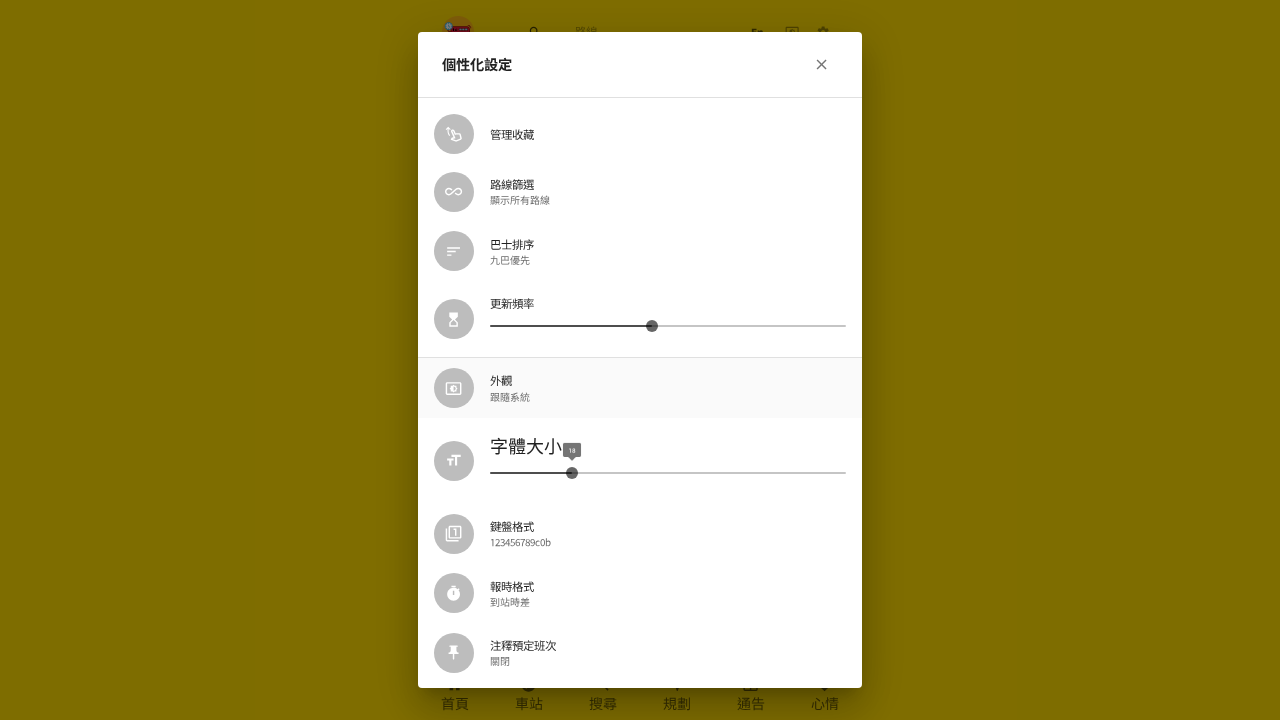

Pressed ArrowRight to increase font size (1/4) on (//span[contains(@class,'MuiSlider-root MuiSlider-colorPrimary')])[2]
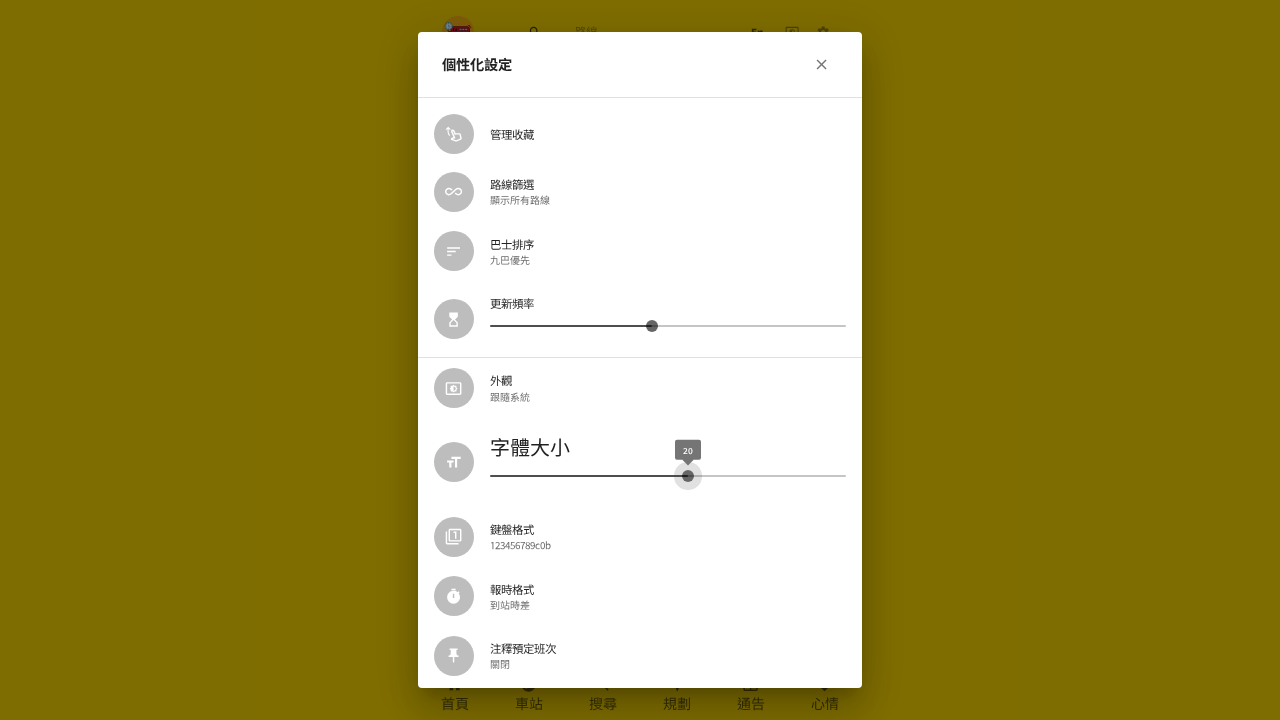

Pressed ArrowRight to increase font size (2/4) on (//span[contains(@class,'MuiSlider-root MuiSlider-colorPrimary')])[2]
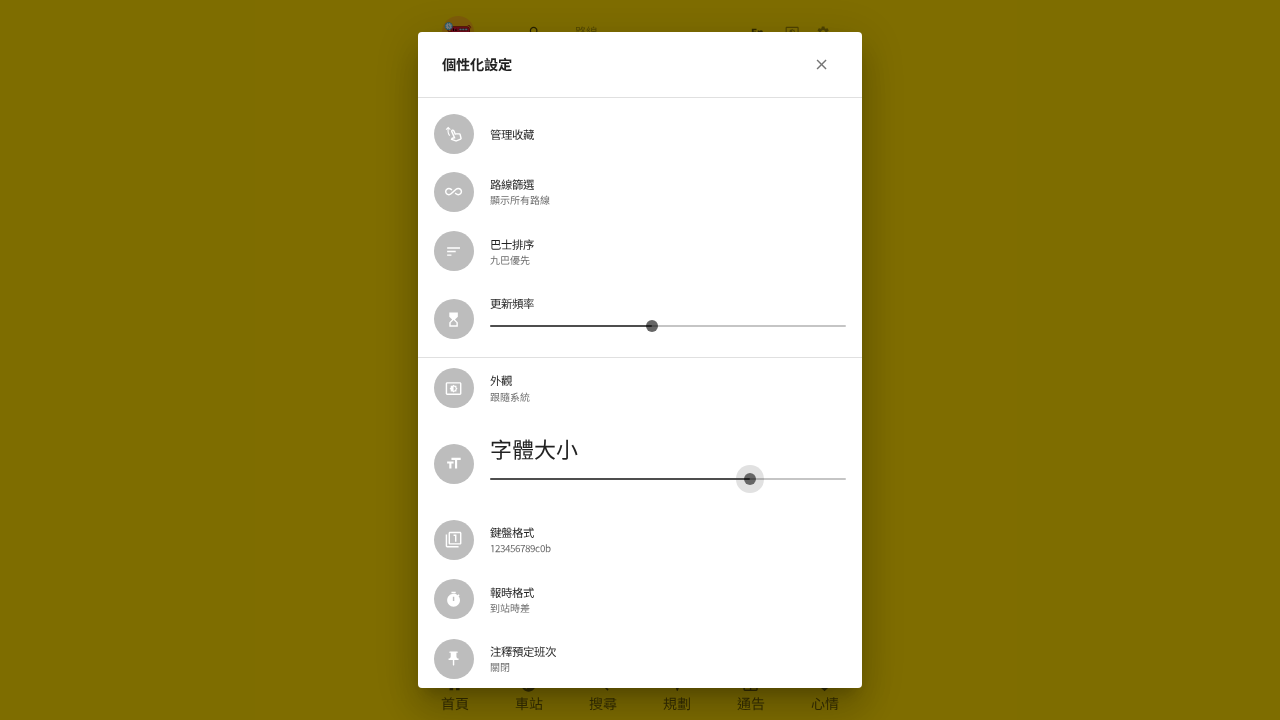

Pressed ArrowRight to increase font size (3/4) on (//span[contains(@class,'MuiSlider-root MuiSlider-colorPrimary')])[2]
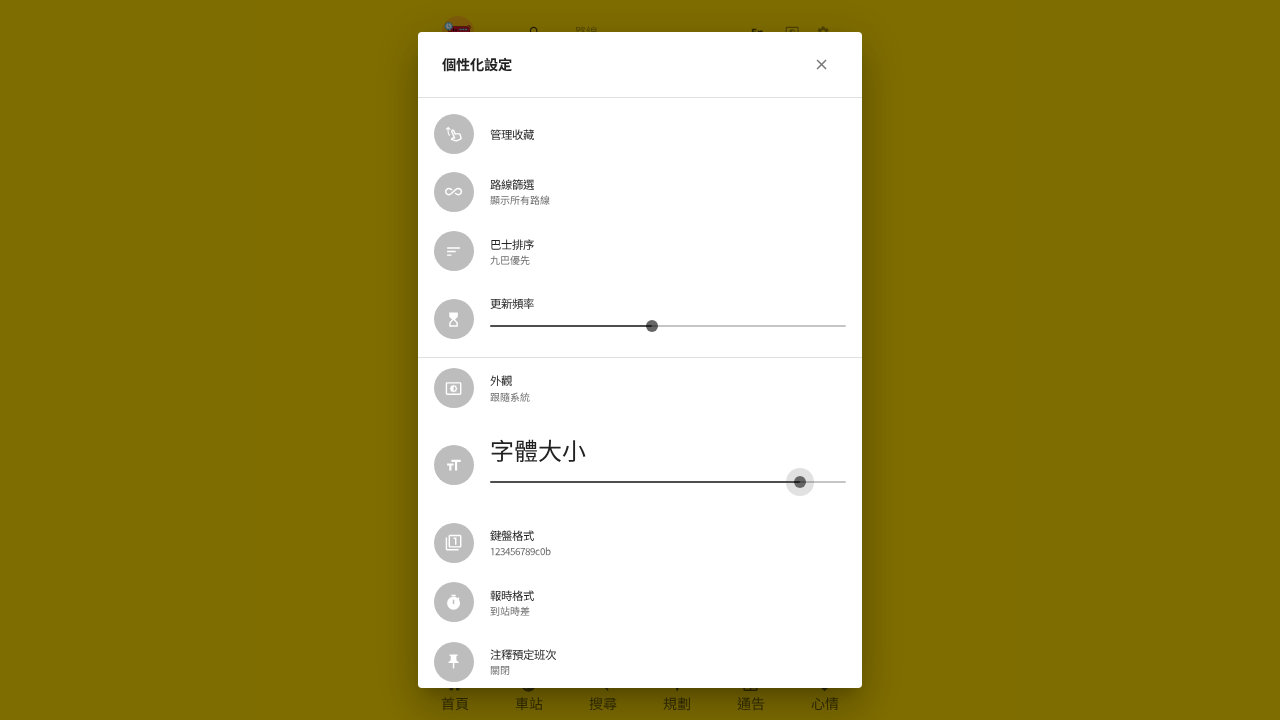

Pressed ArrowRight to increase font size to maximum (4/4) on (//span[contains(@class,'MuiSlider-root MuiSlider-colorPrimary')])[2]
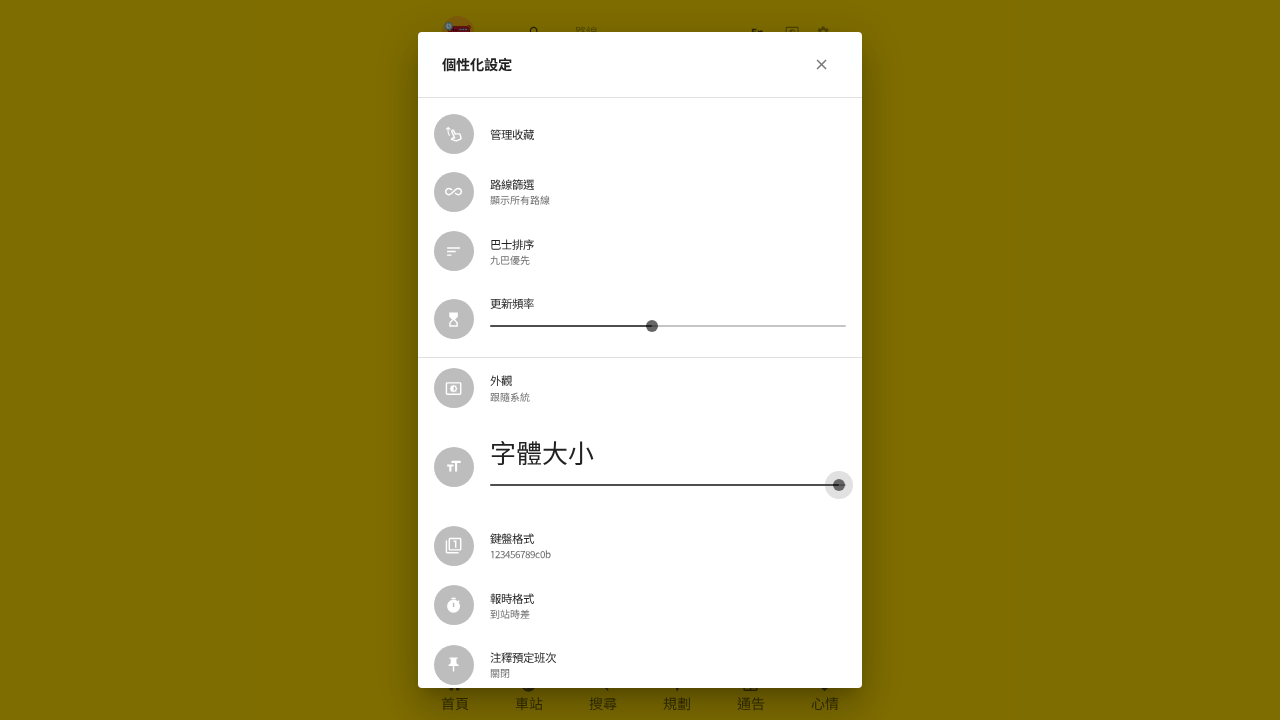

Verified font size preview element is visible at maximum setting
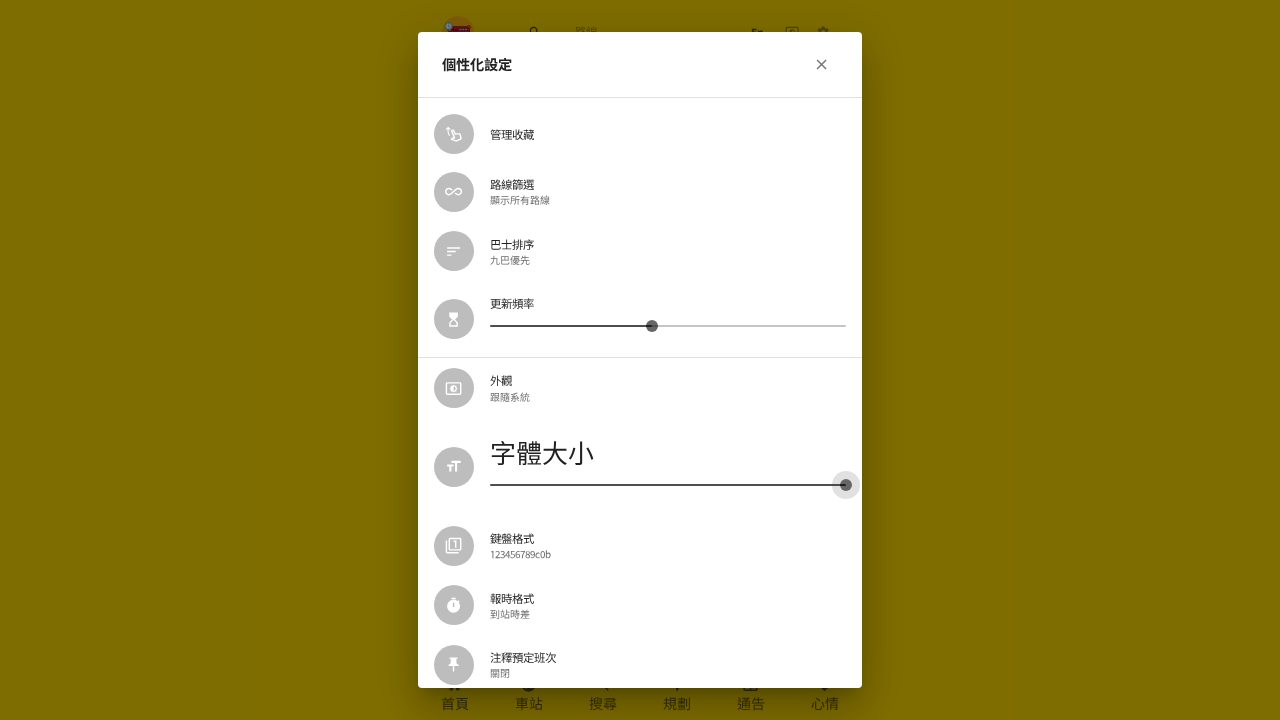

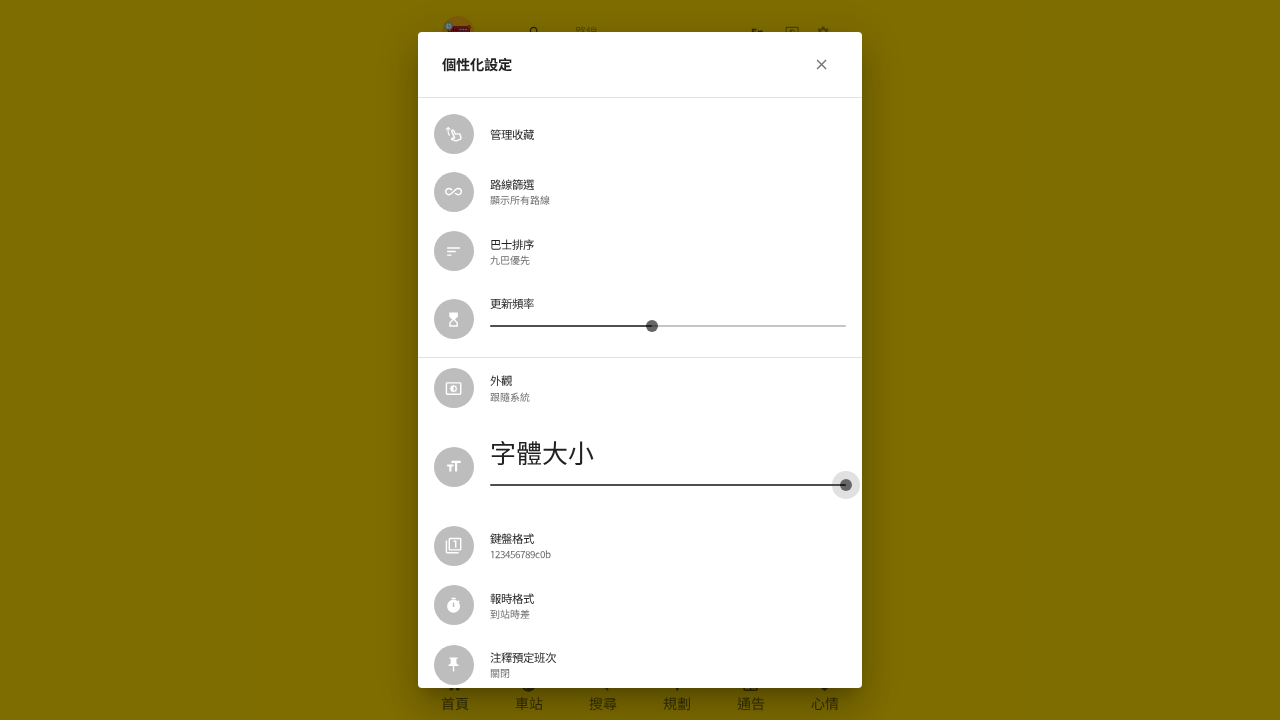